Clicks the "Get started" link on the Playwright documentation homepage and verifies navigation to the intro page

Starting URL: https://playwright.dev/

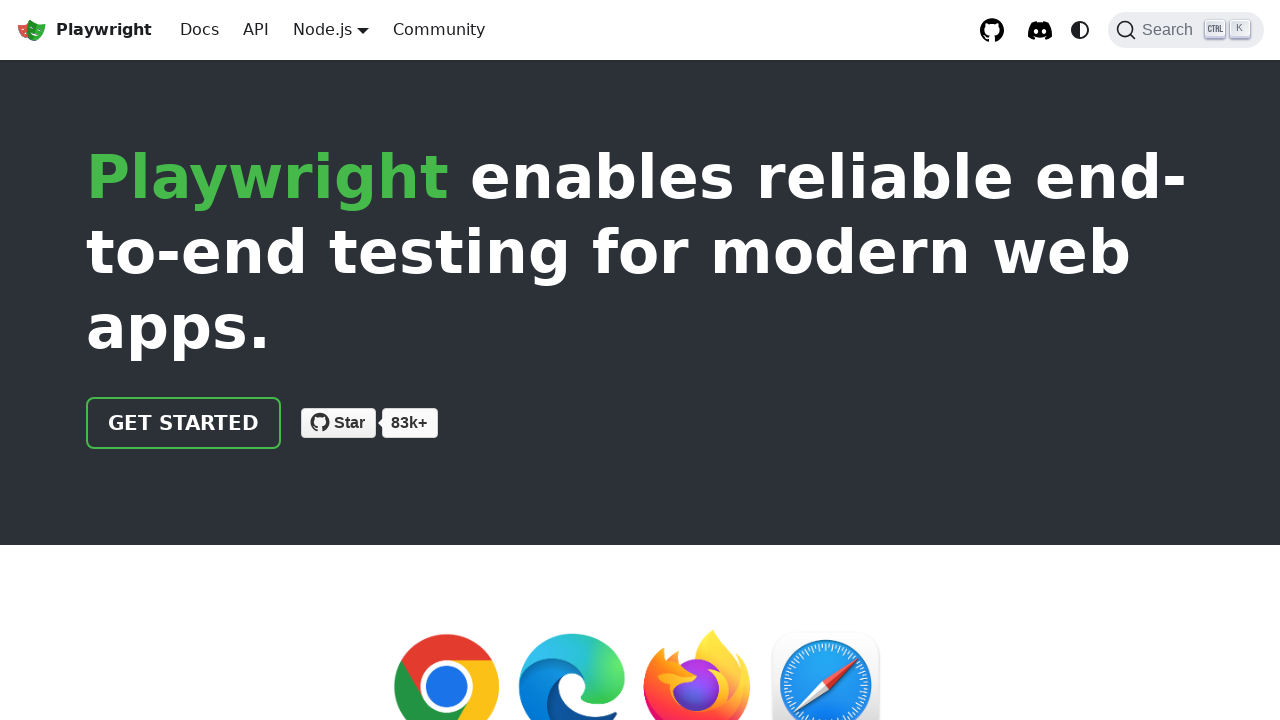

Clicked the 'Get started' link on Playwright documentation homepage at (184, 423) on internal:role=link[name="Get started"i]
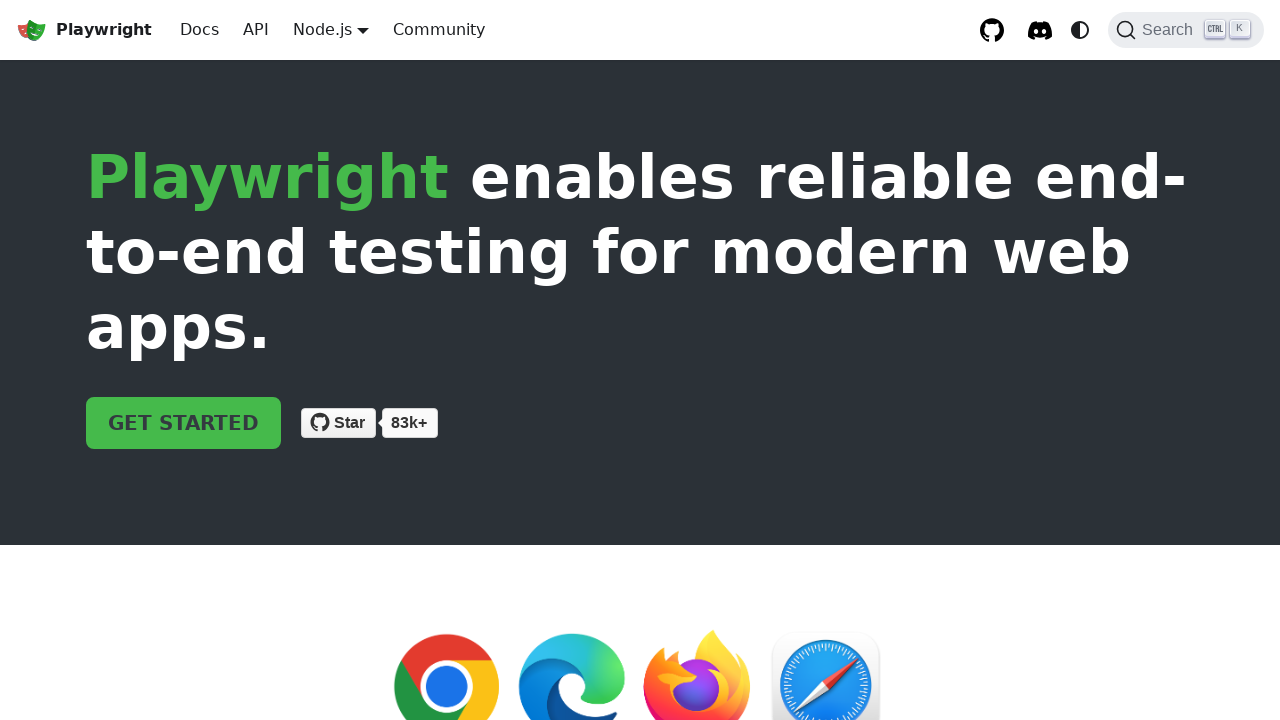

Verified navigation to intro page - URL contains 'intro'
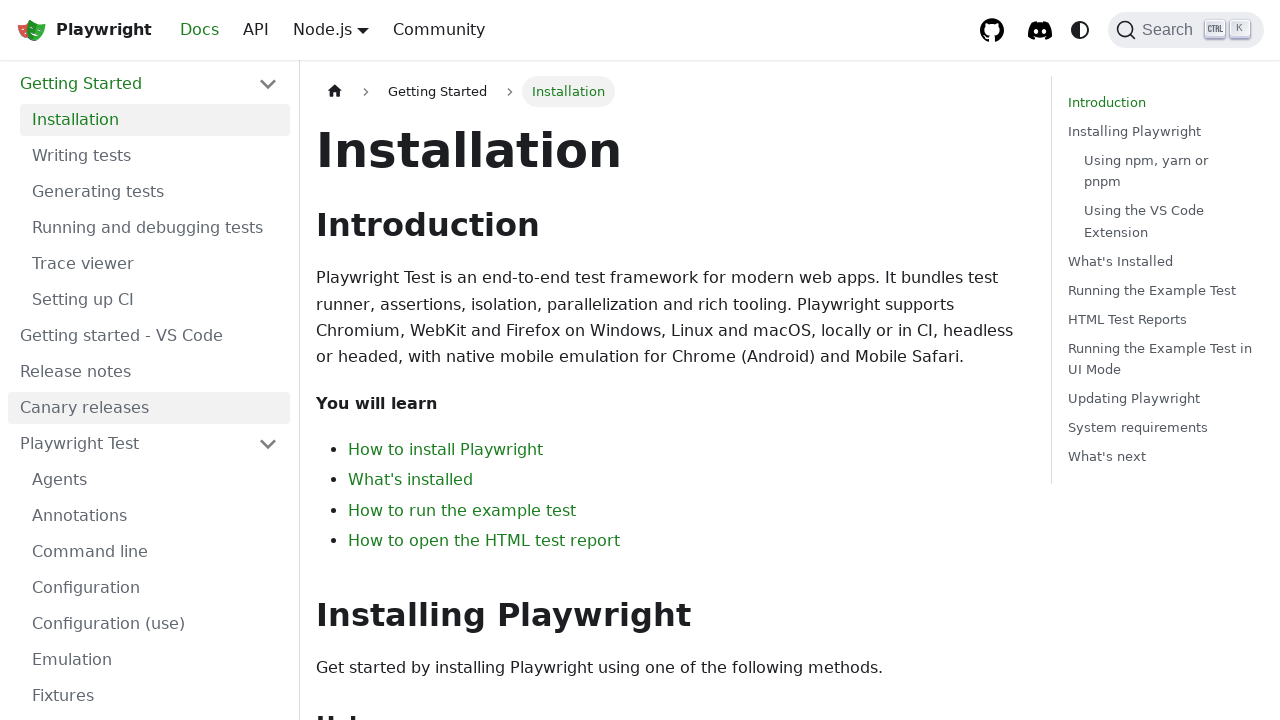

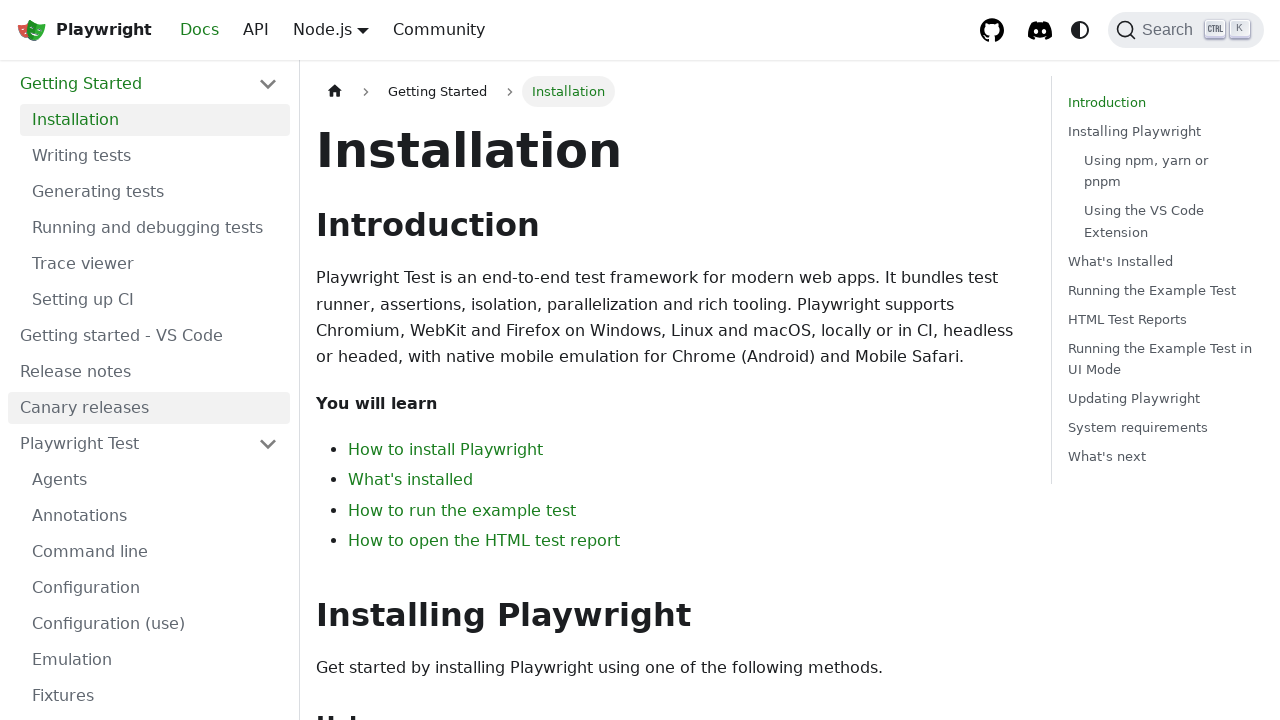